Tests JavaScript confirmation and prompt dialogs by interacting with alert boxes, accepting/dismissing them, and verifying the resulting messages

Starting URL: http://automationbykrishna.com/

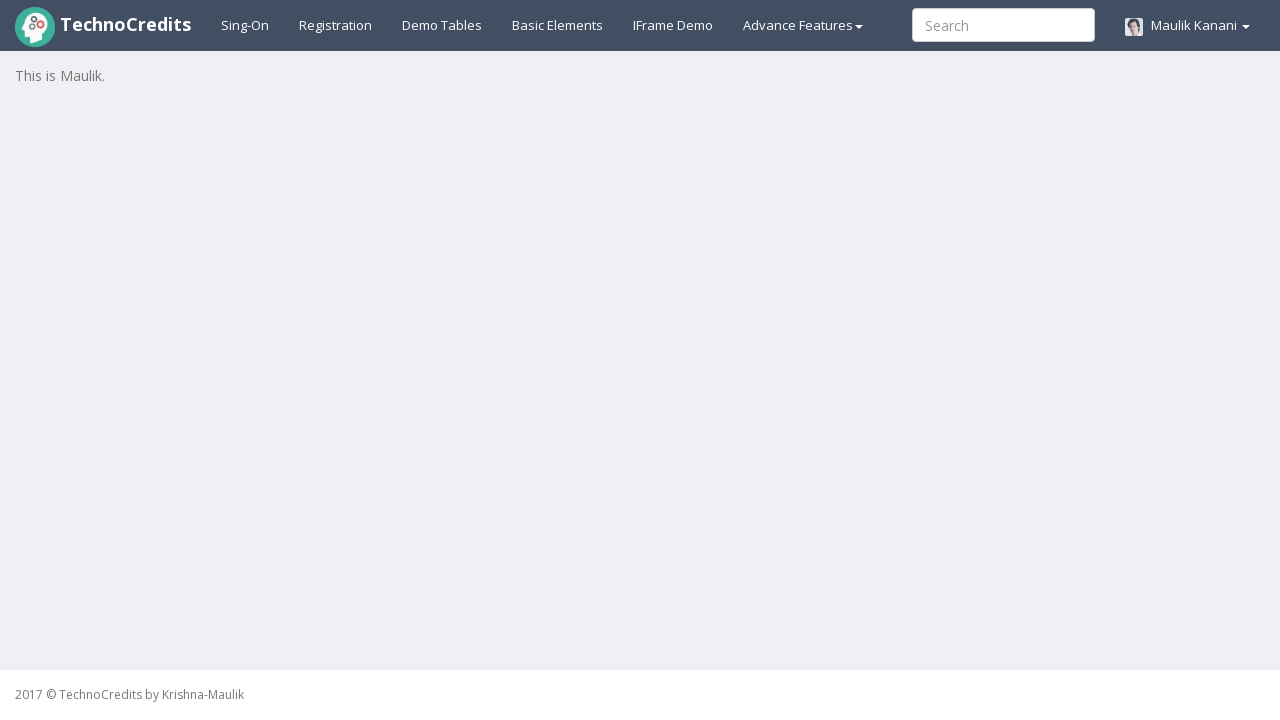

Clicked on Basic Elements link at (558, 25) on xpath=//a[@id='basicelements']
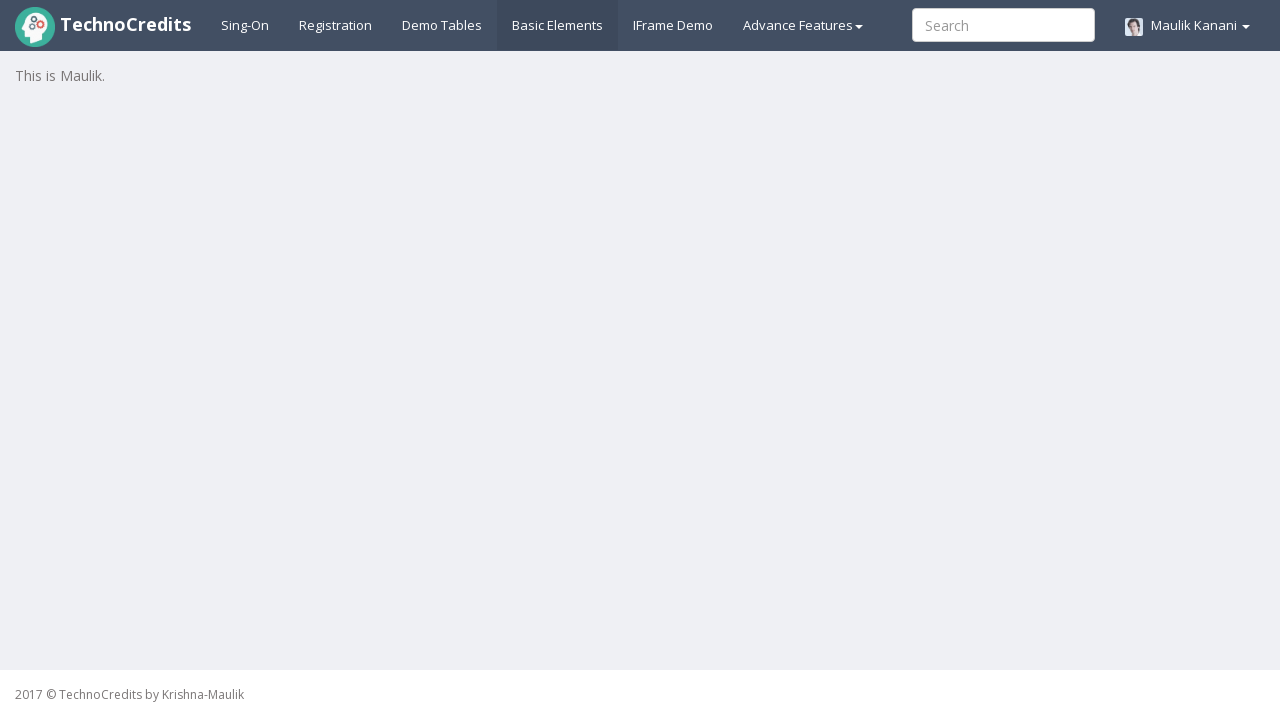

Waited 2 seconds for page to load
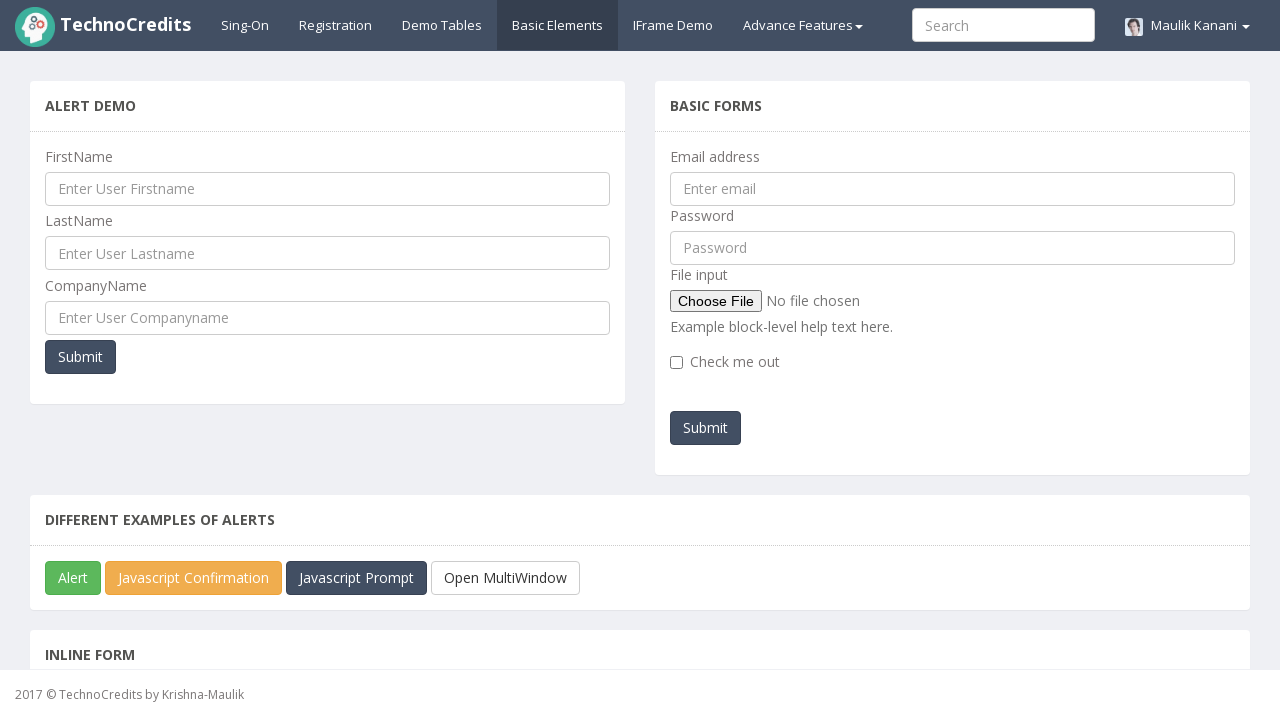

Clicked JavaScript confirmation button at (194, 578) on xpath=//button[@id='javascriptConfirmBox']
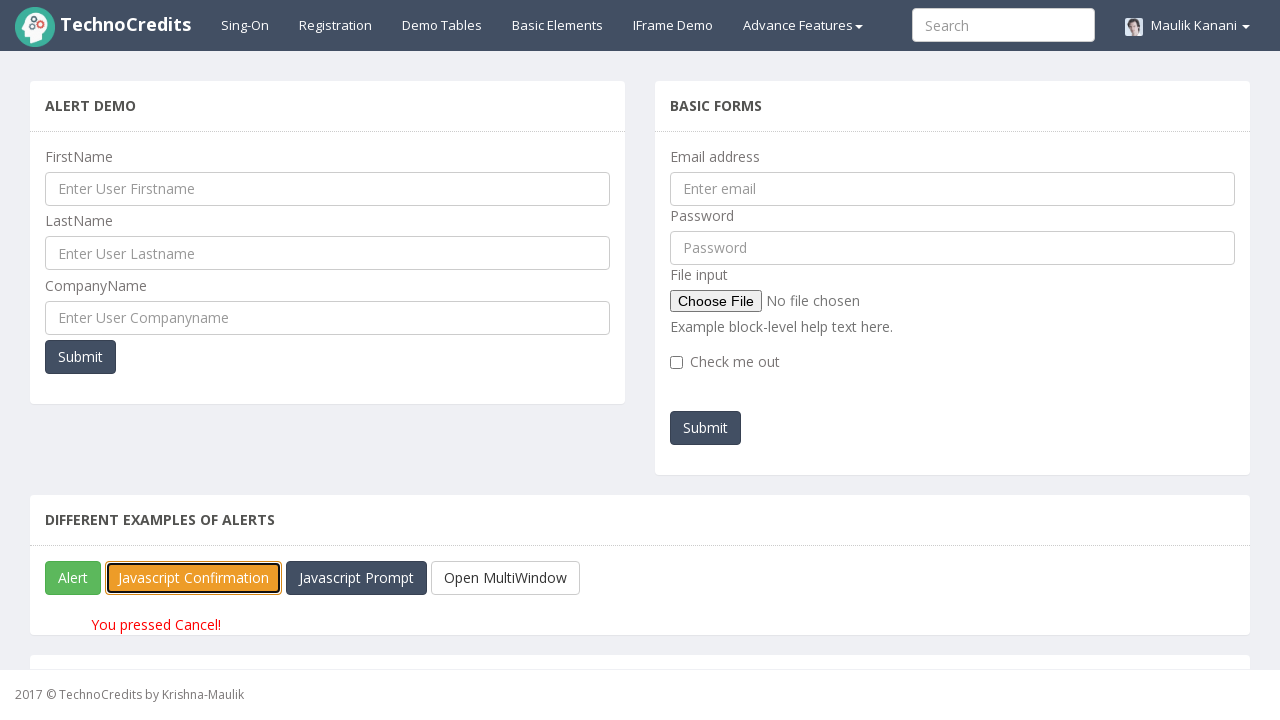

Set up dialog handler and clicked confirmation button again at (194, 578) on xpath=//button[@id='javascriptConfirmBox']
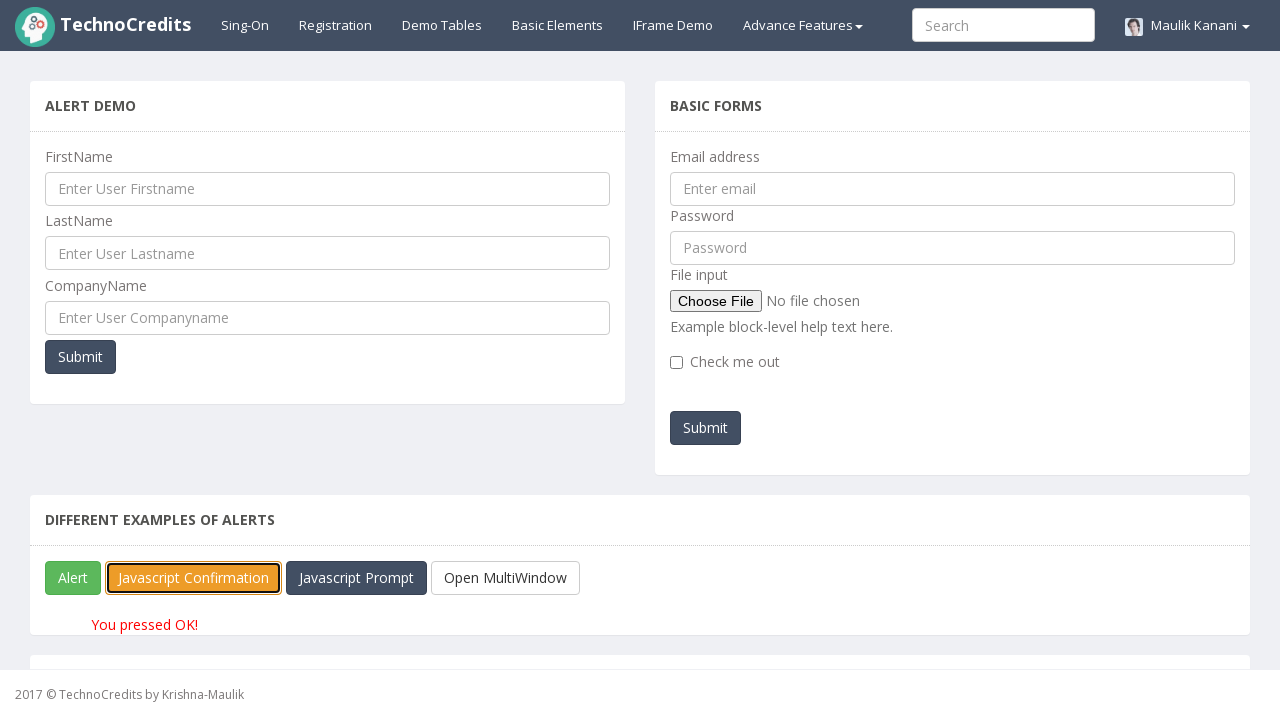

Verified confirmation dialog result: You pressed OK!
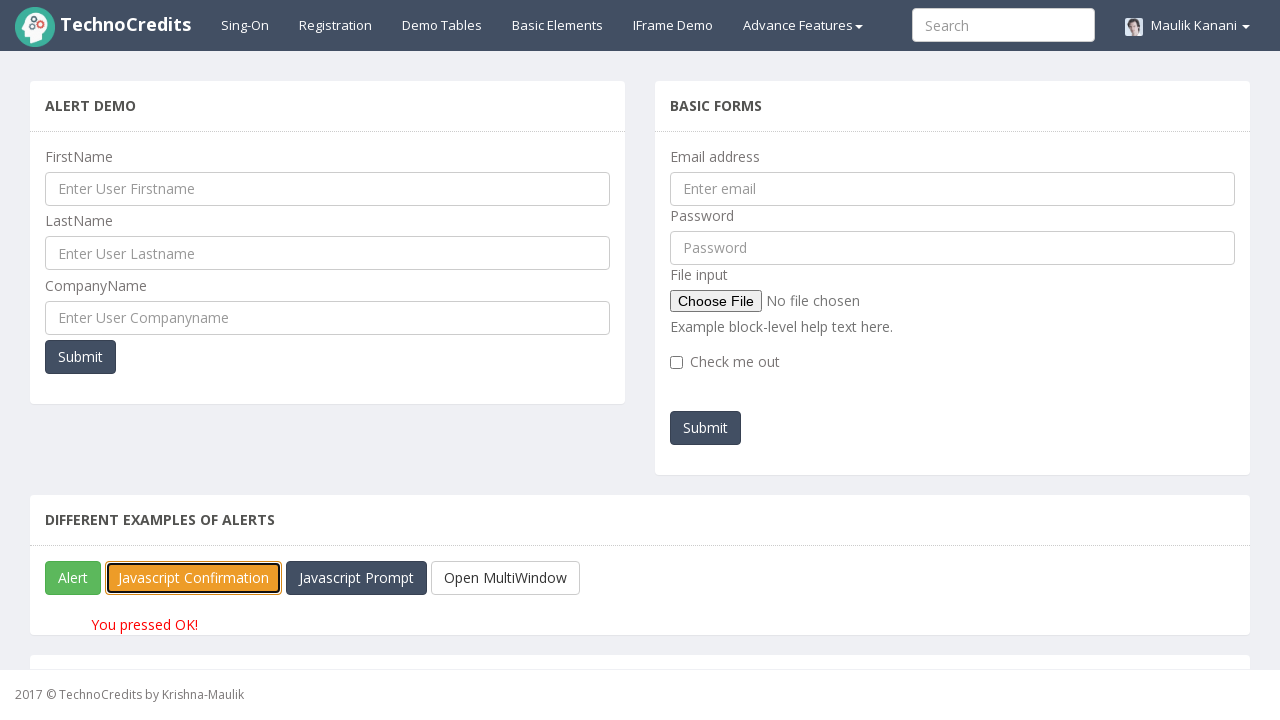

Clicked JavaScript prompt button at (356, 578) on #javascriptPromp
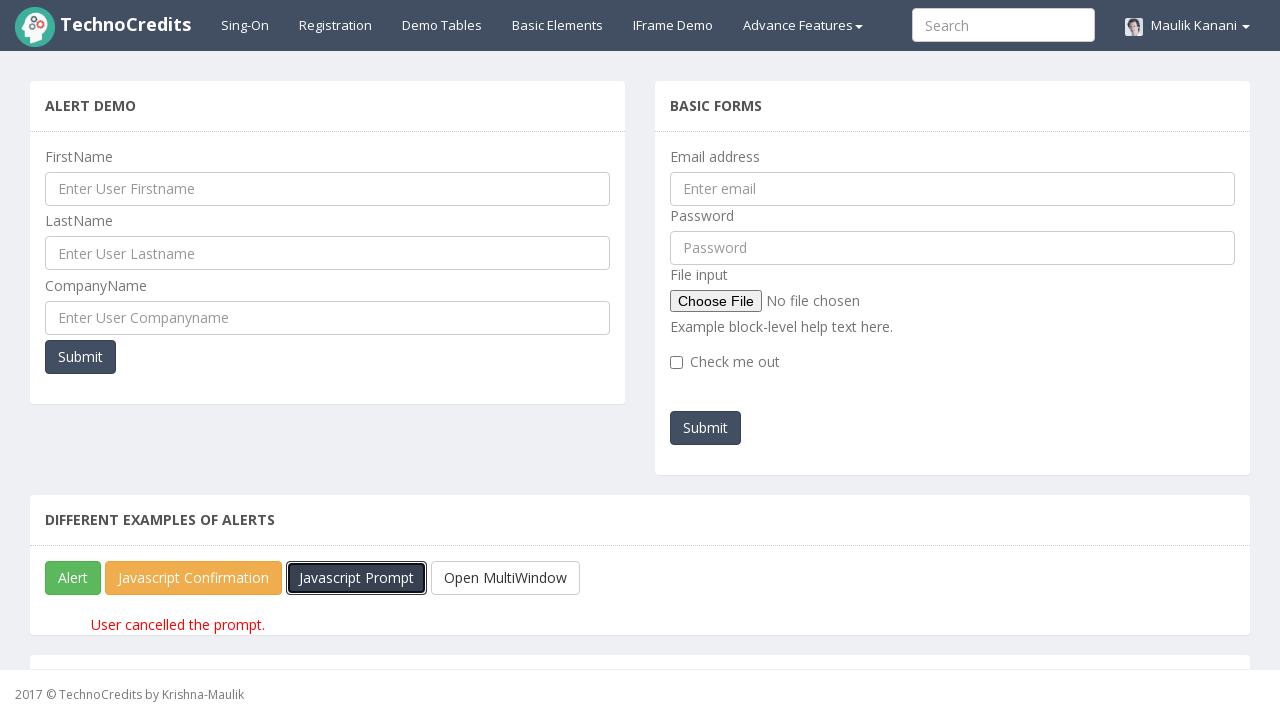

Set up prompt dialog handler and clicked prompt button at (356, 578) on #javascriptPromp
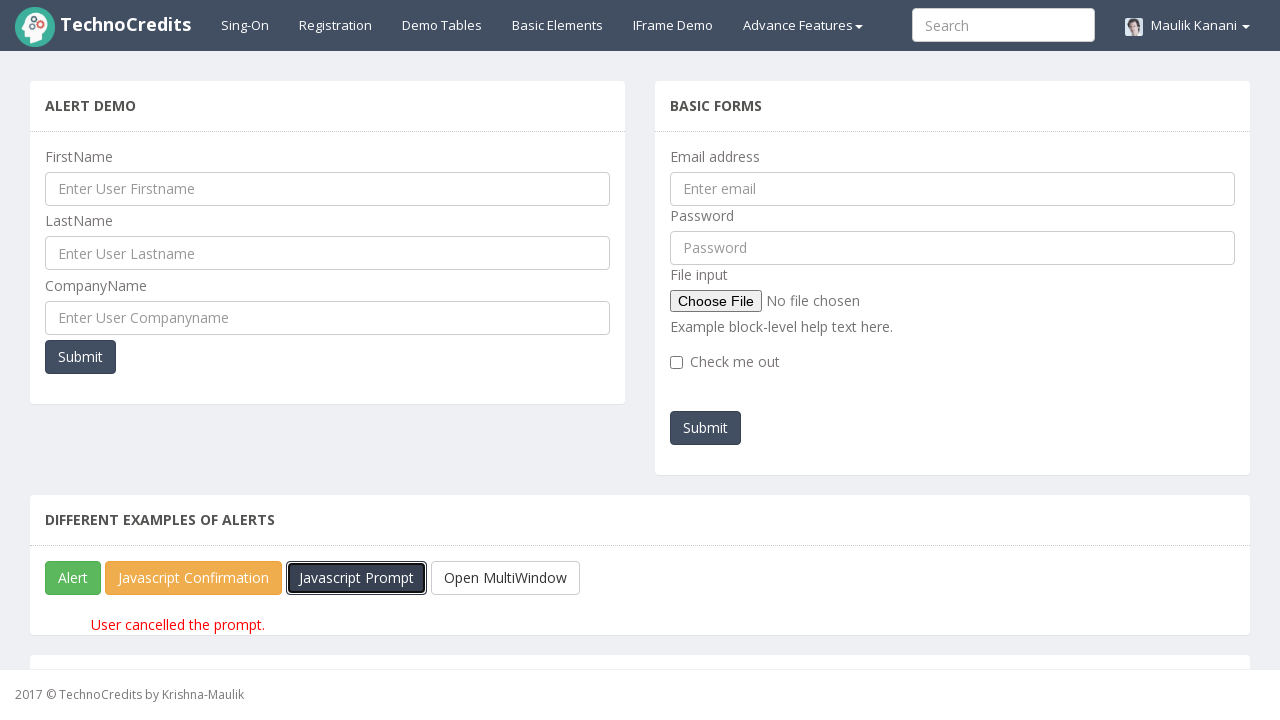

Verified prompt dialog result: User cancelled the prompt.
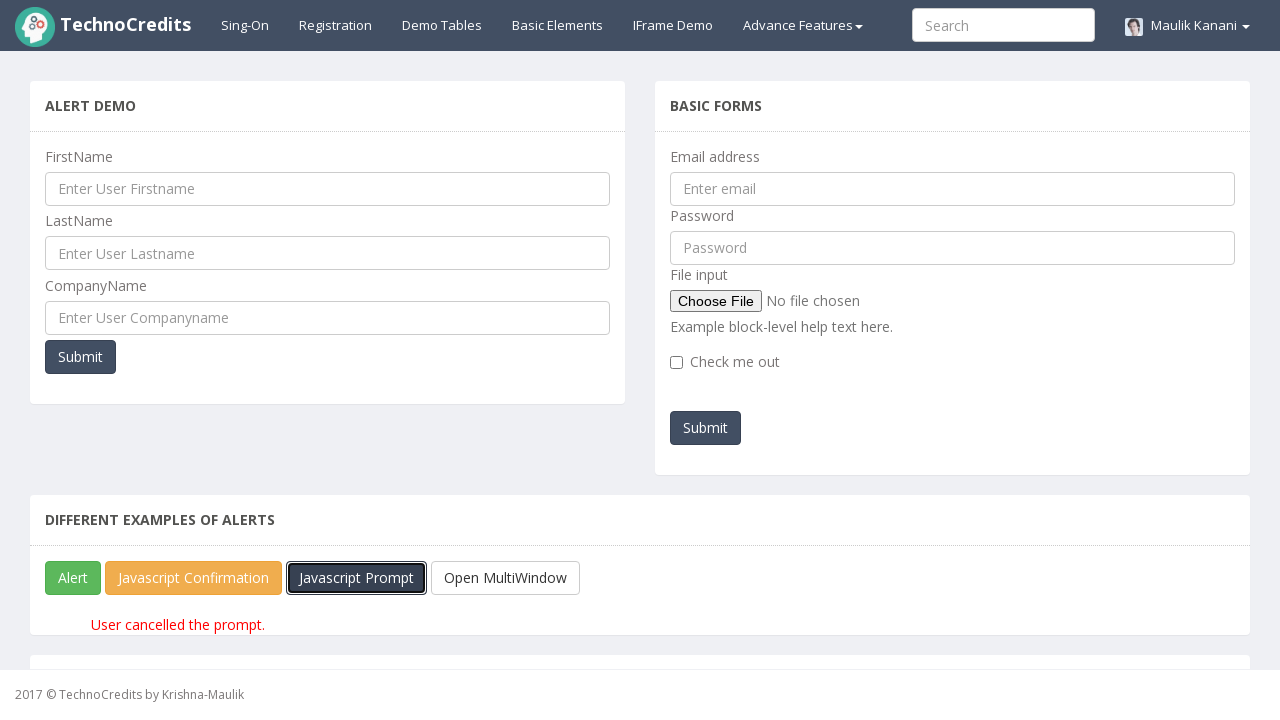

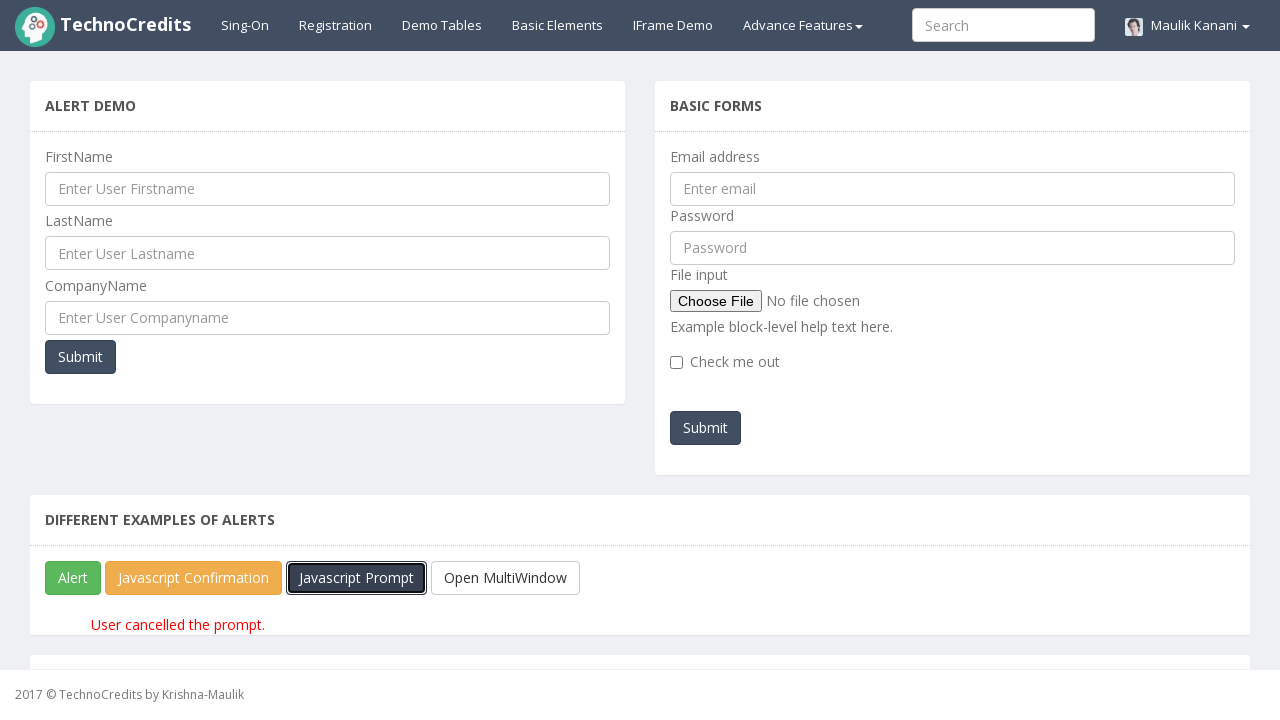